Tests iframe handling by switching to a frame and selecting an option from a dropdown menu within that frame

Starting URL: https://www.hyrtutorials.com/p/frames-practice.html

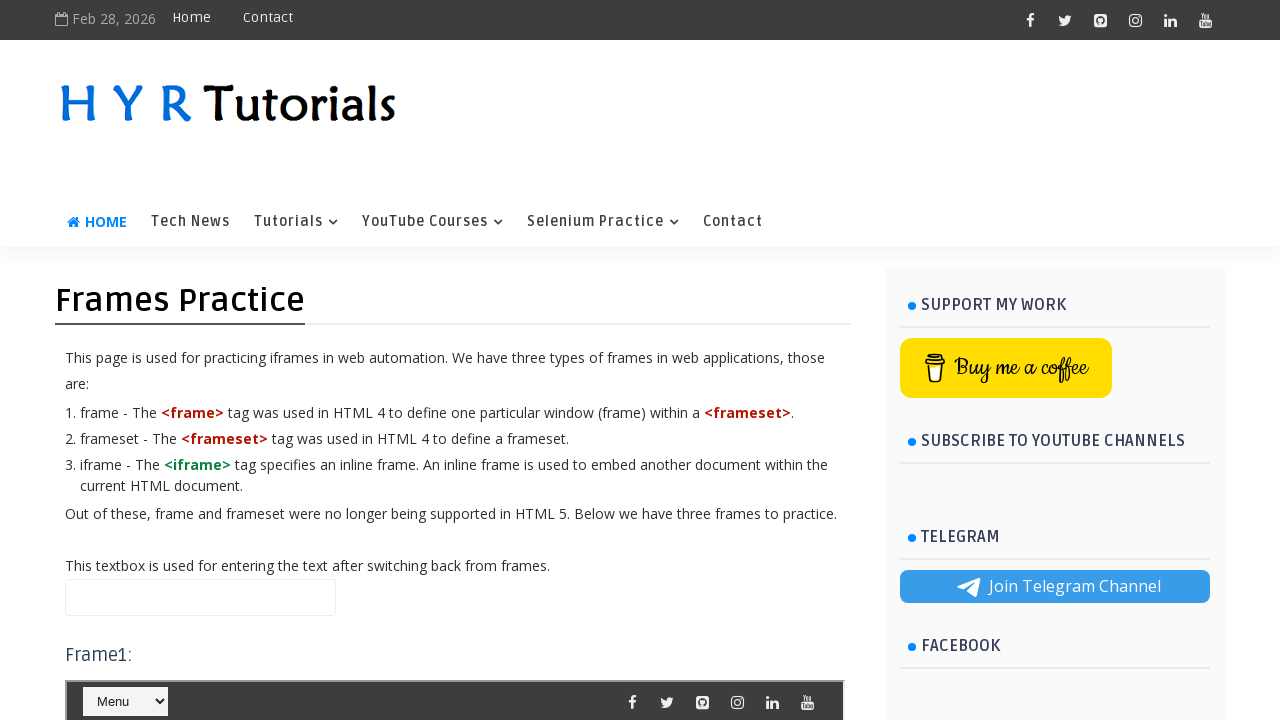

Hovered over the text box element at (200, 597) on .frmTextBox
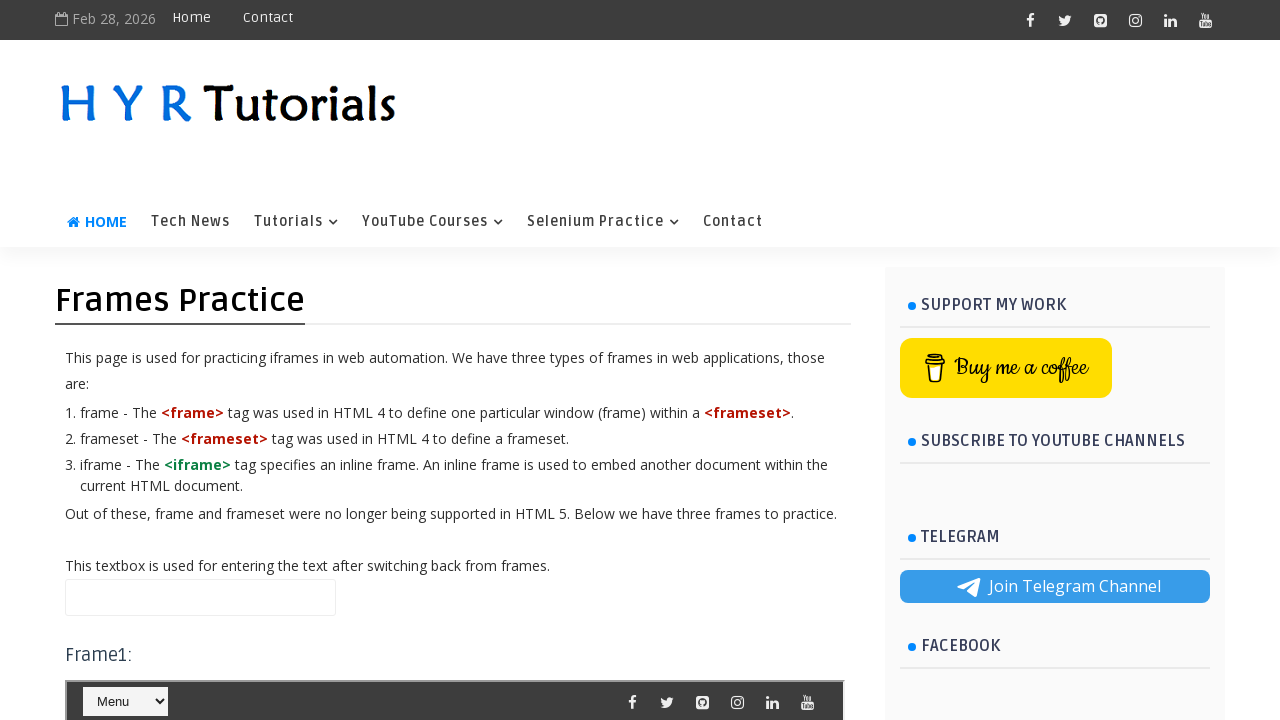

Located iframe with id 'frm1'
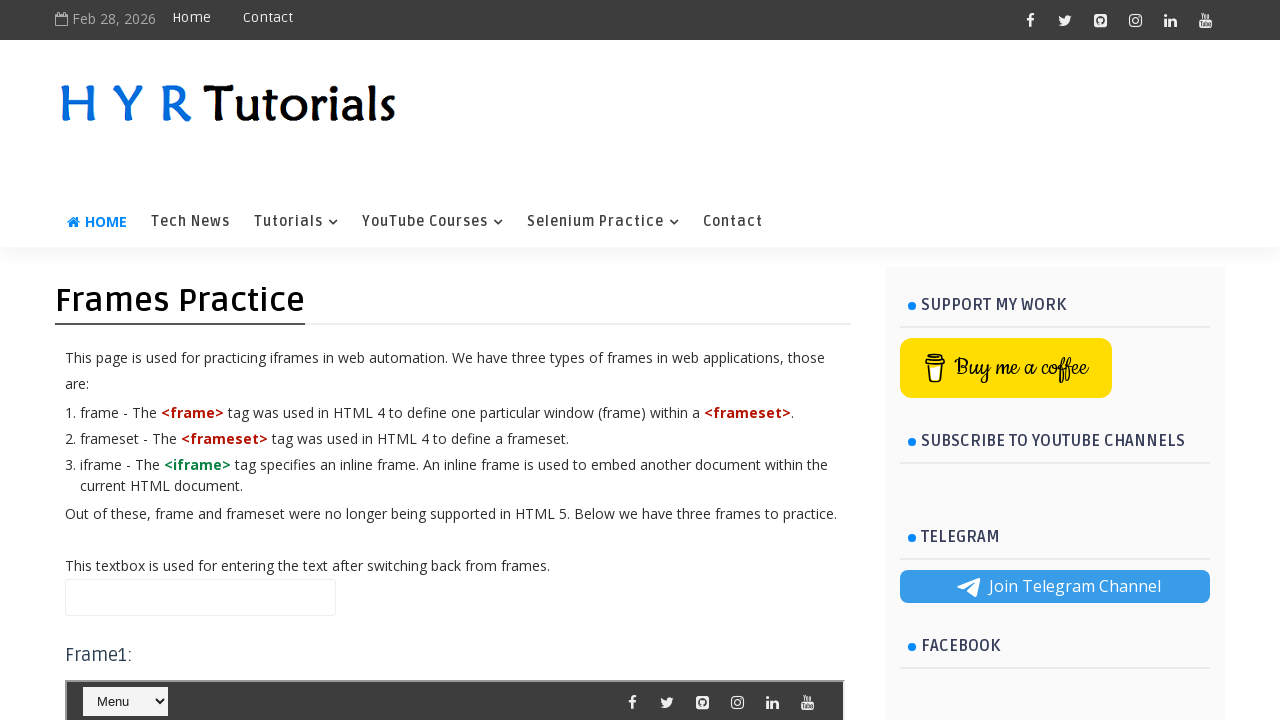

Hovered over the dropdown menu inside the iframe at (125, 702) on #frm1 >> internal:control=enter-frame >> #selectnav2
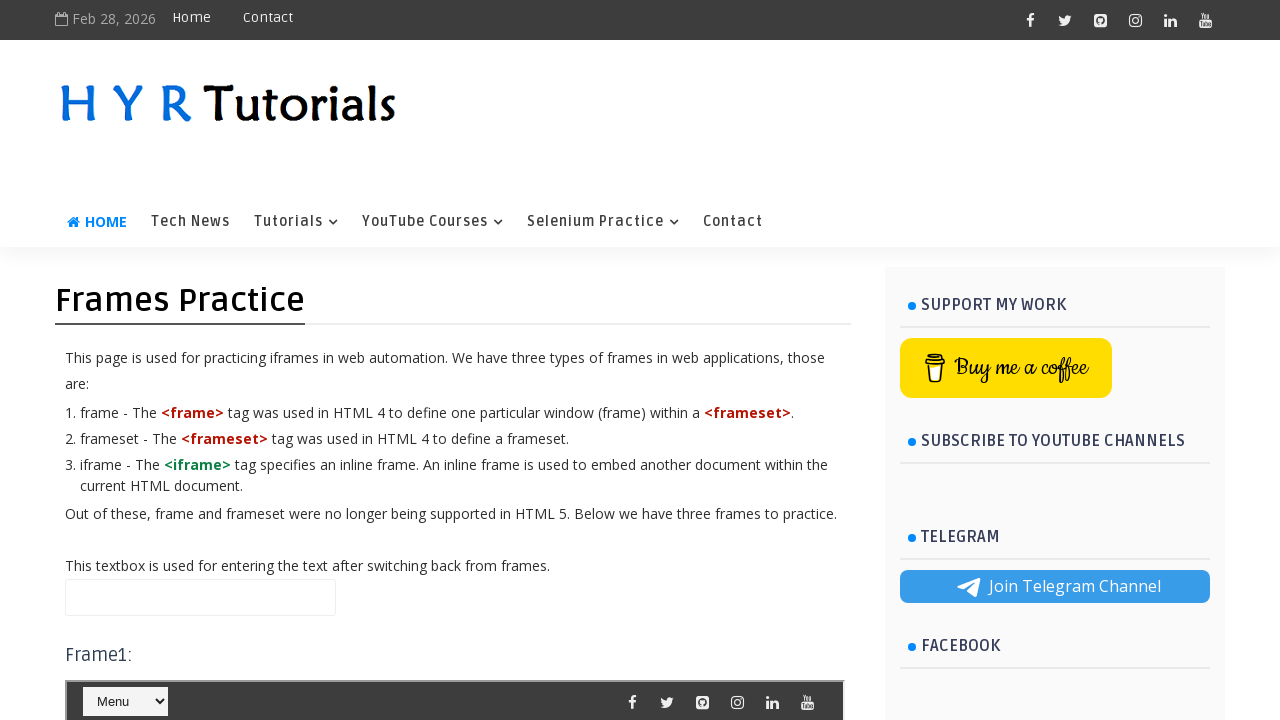

Selected 'Home' option from the dropdown menu on #frm1 >> internal:control=enter-frame >> #selectnav2
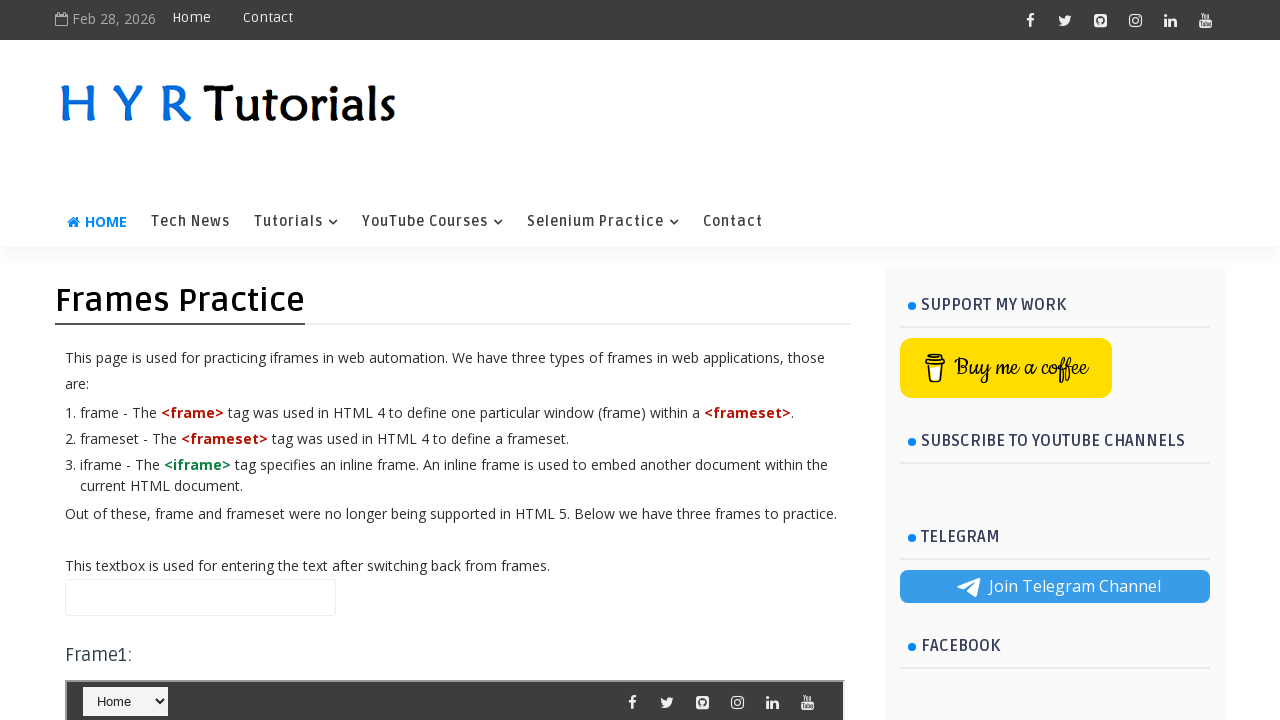

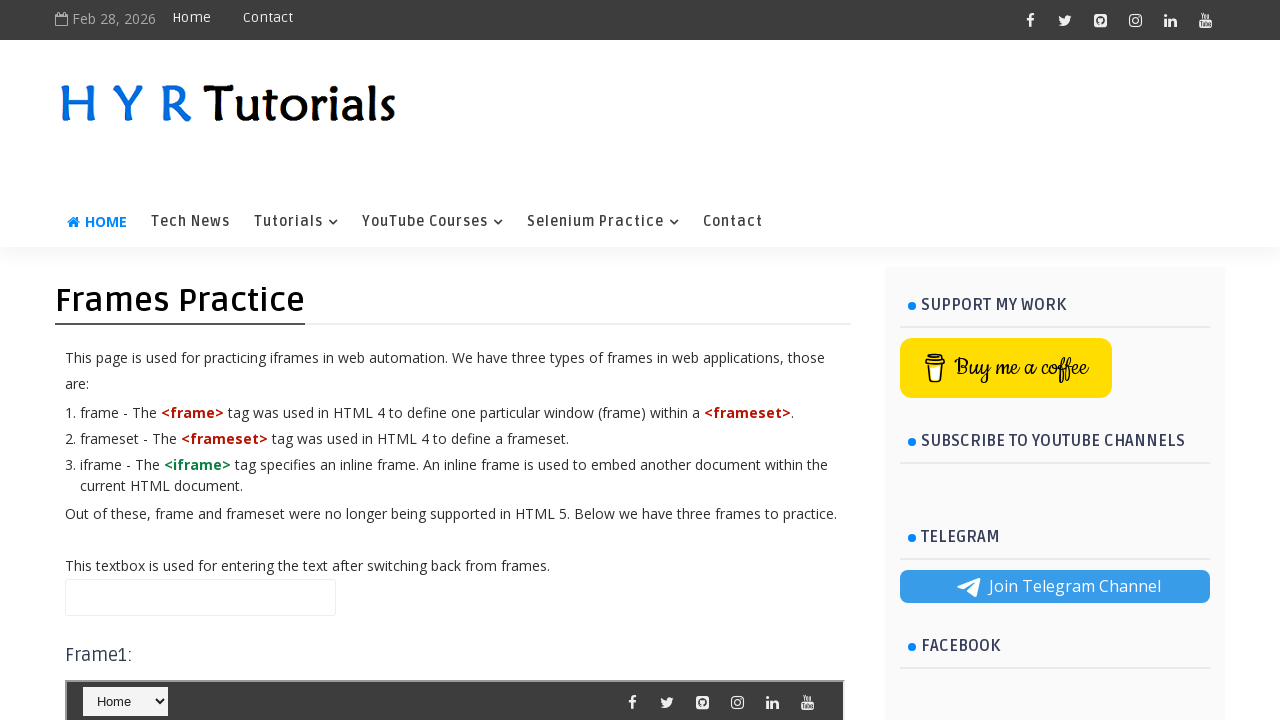